Tests hover functionality by hovering over three images and verifying that the corresponding user name text becomes visible for each image.

Starting URL: https://practice.cydeo.com/hovers

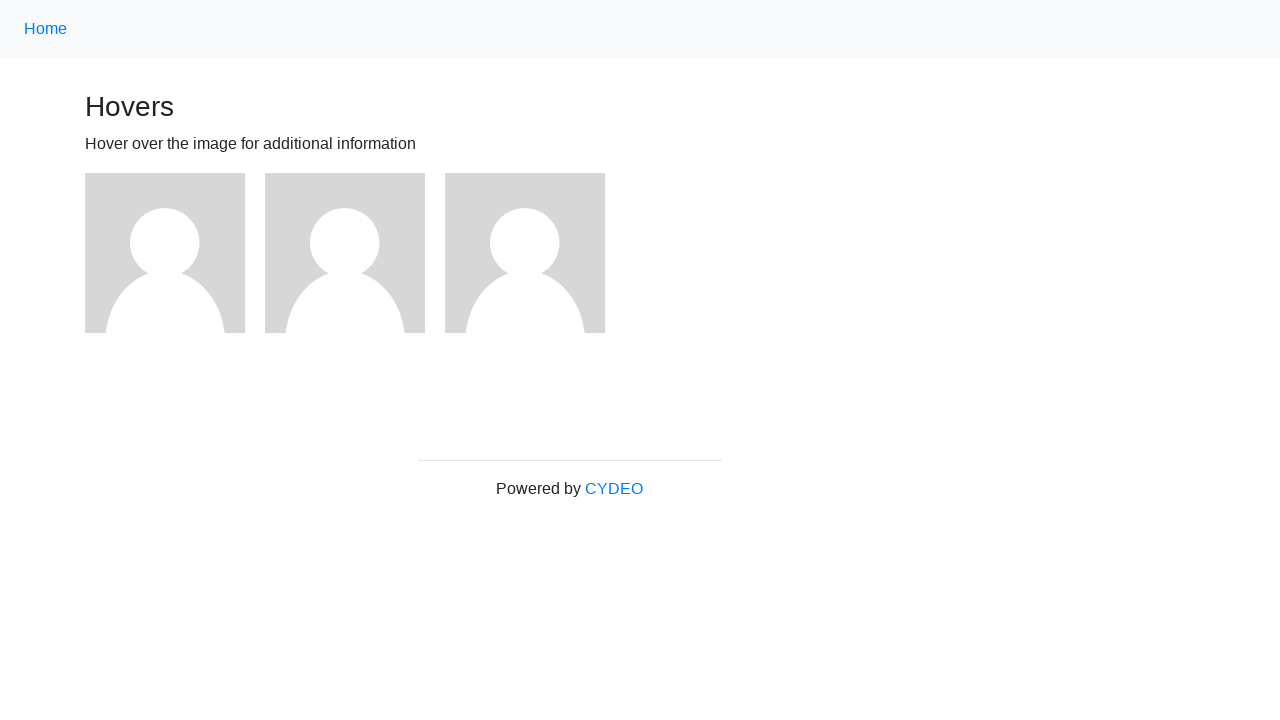

Hovered over first image at (165, 253) on (//img)[1]
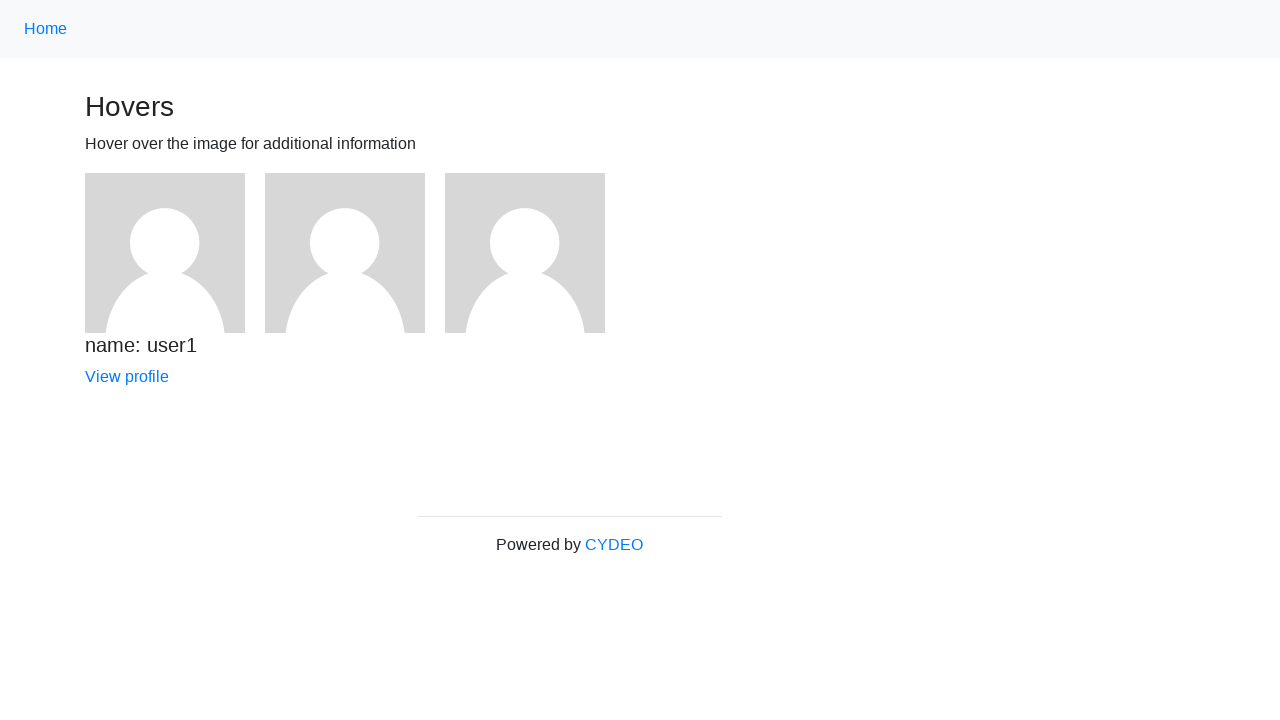

Verified user1 name text is visible after hovering first image
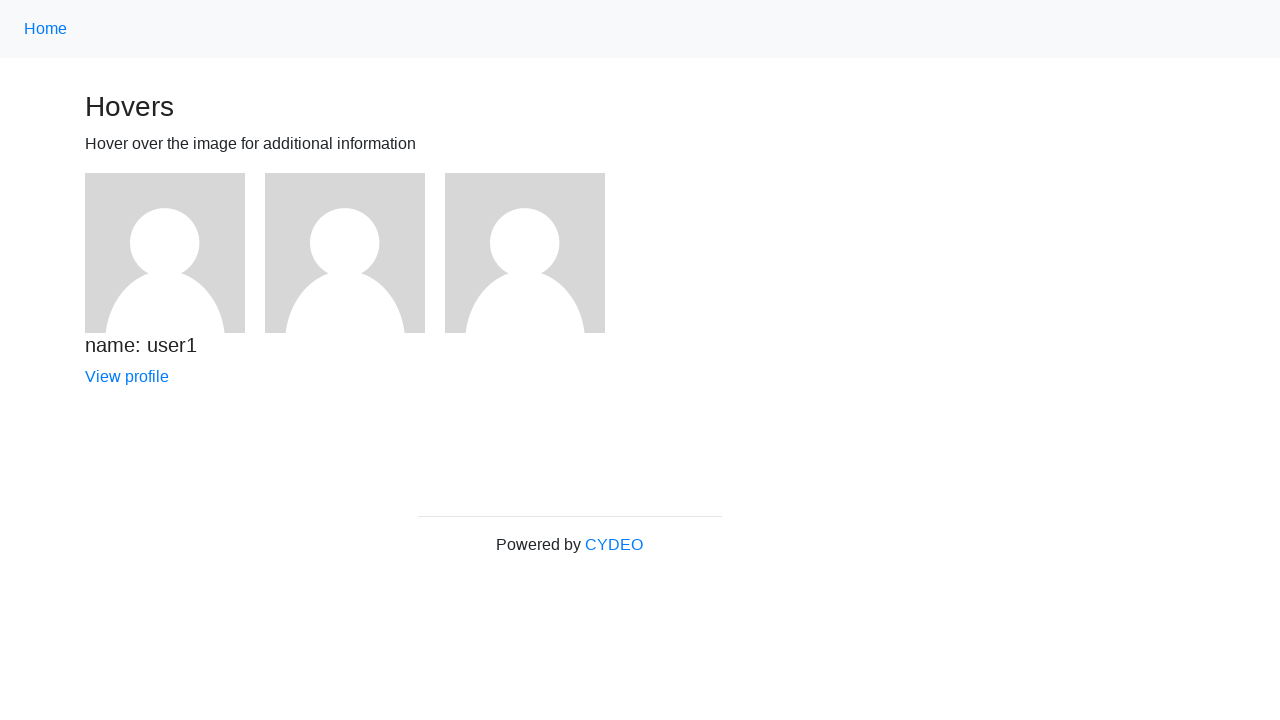

Hovered over second image at (345, 253) on (//img)[2]
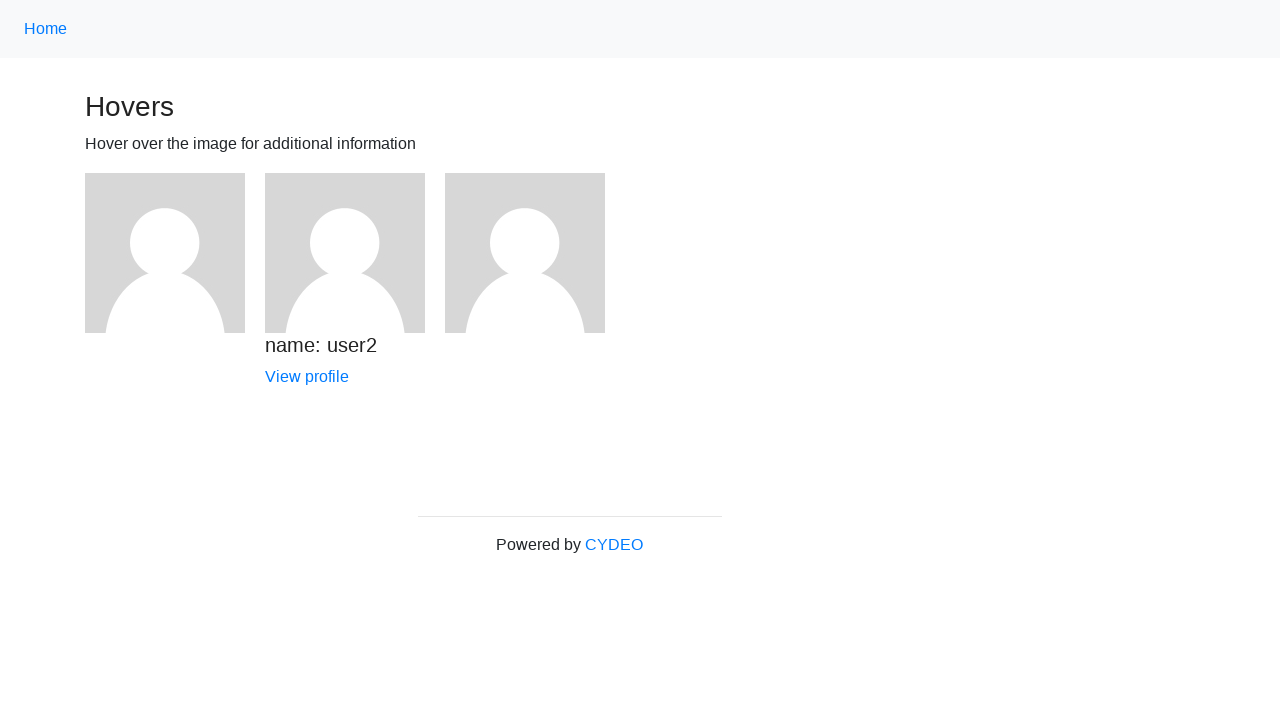

Verified user2 name text is visible after hovering second image
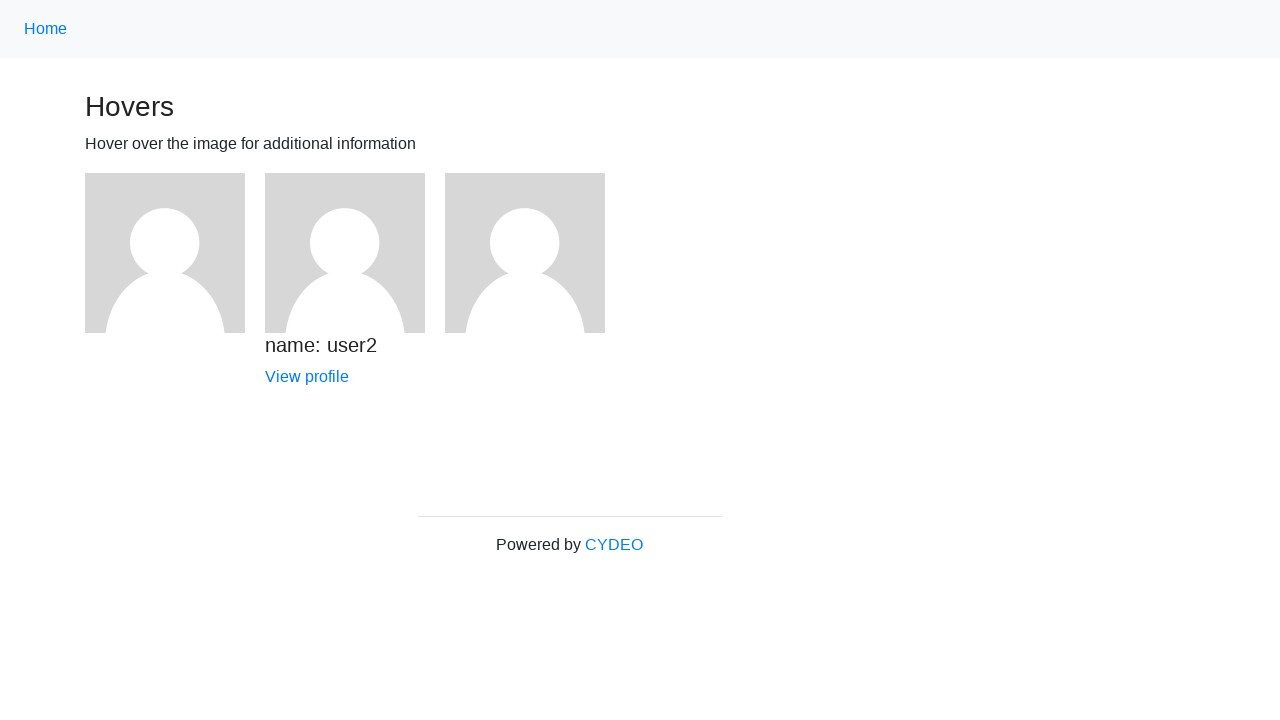

Hovered over third image at (525, 253) on (//img)[3]
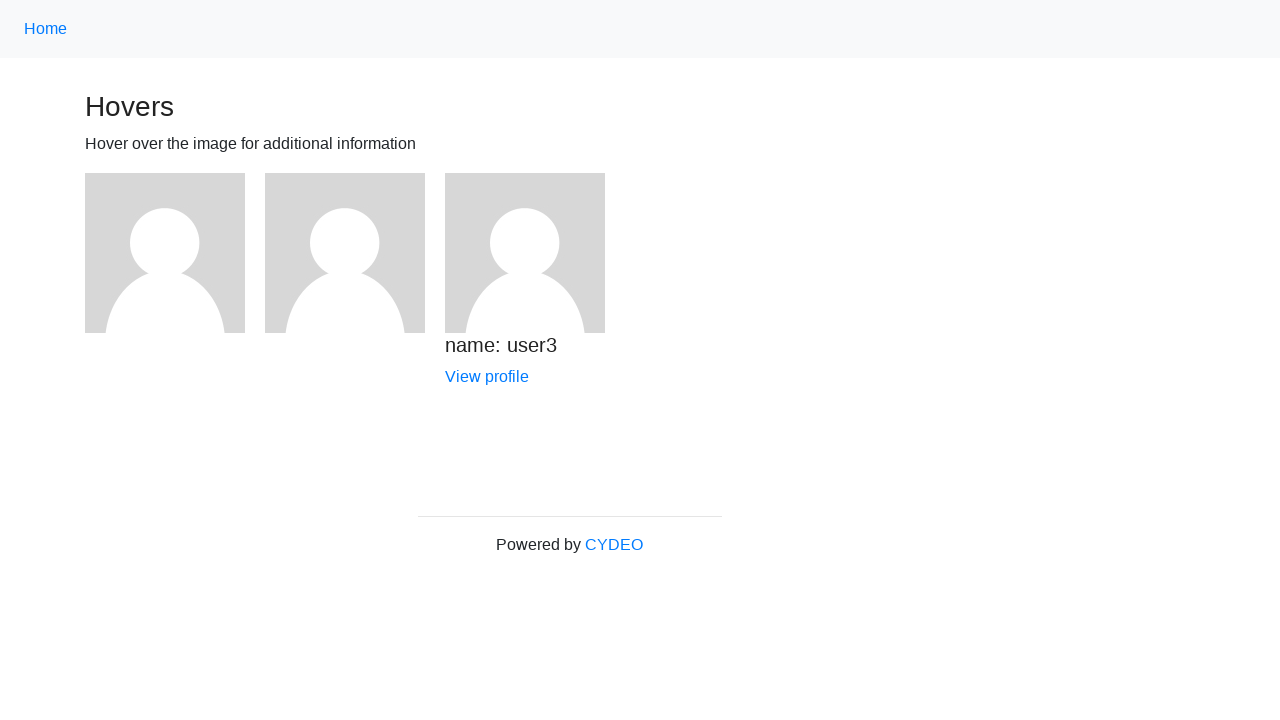

Verified user3 name text is visible after hovering third image
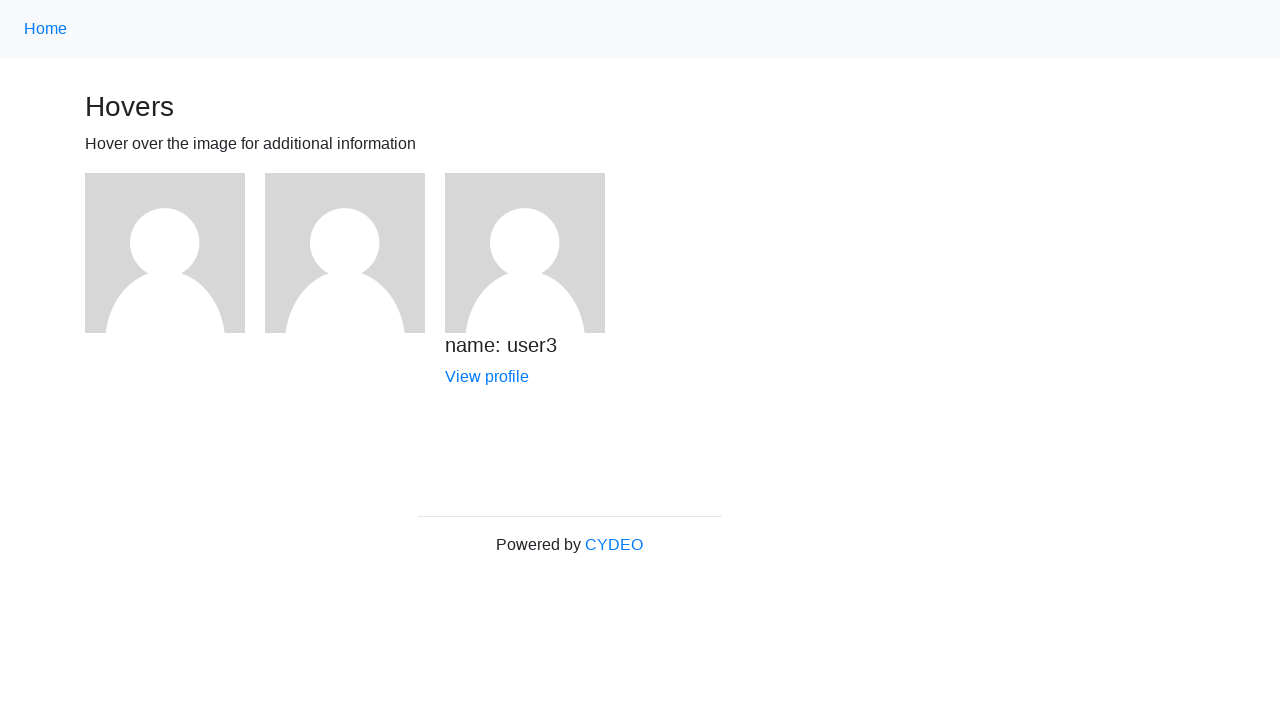

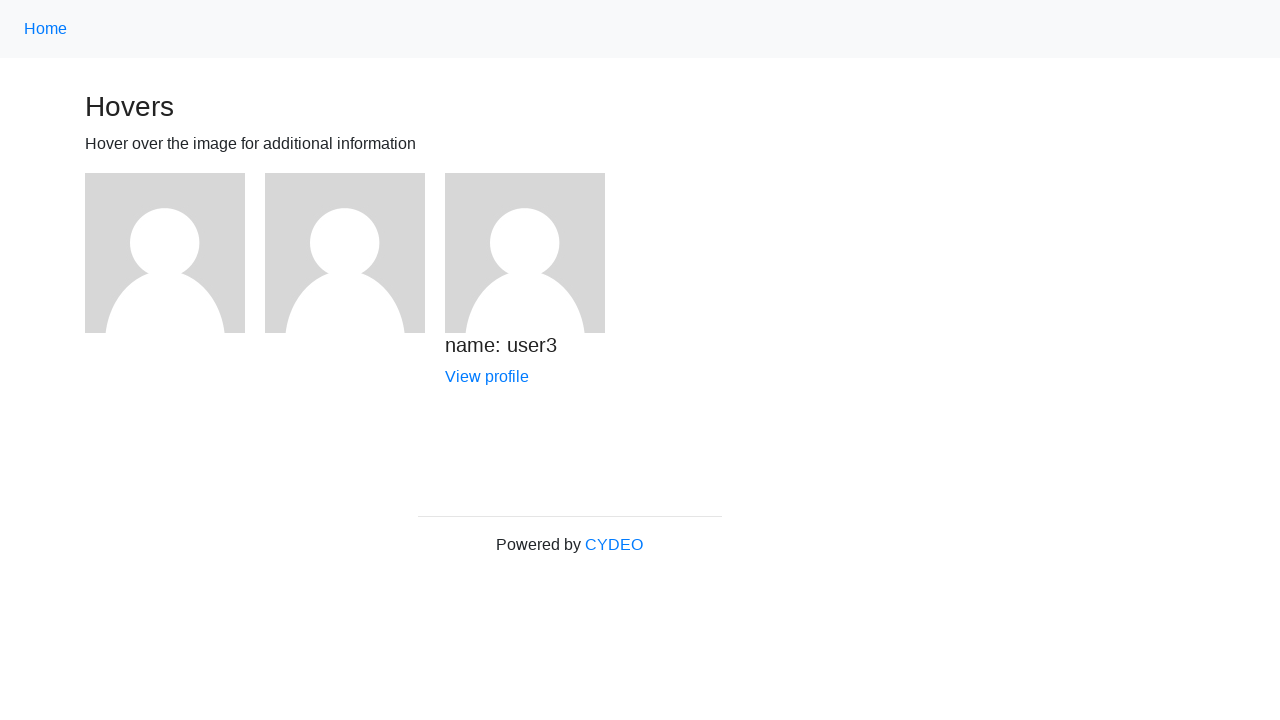